Tests multiple window handling by clicking a link that opens a new window, switching to the new window, and verifying the title changes from "Windows" to "New Window"

Starting URL: https://practice.cydeo.com/windows

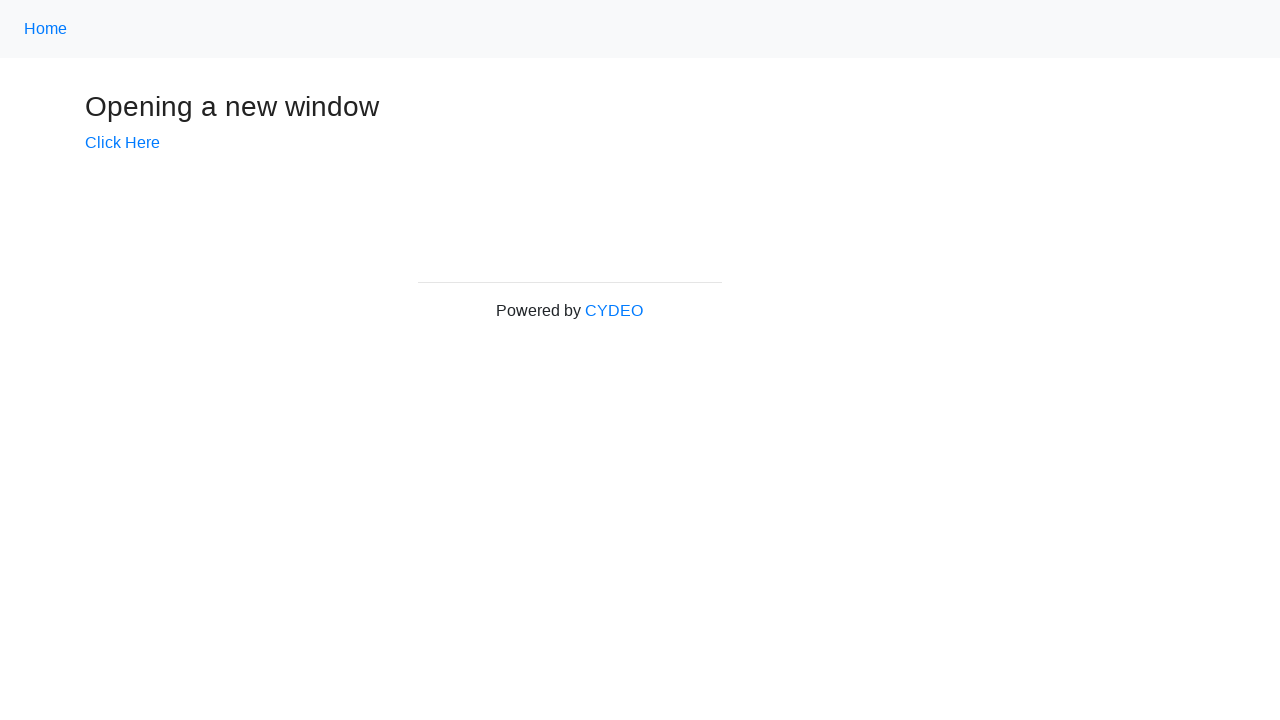

Verified initial page title is 'Windows'
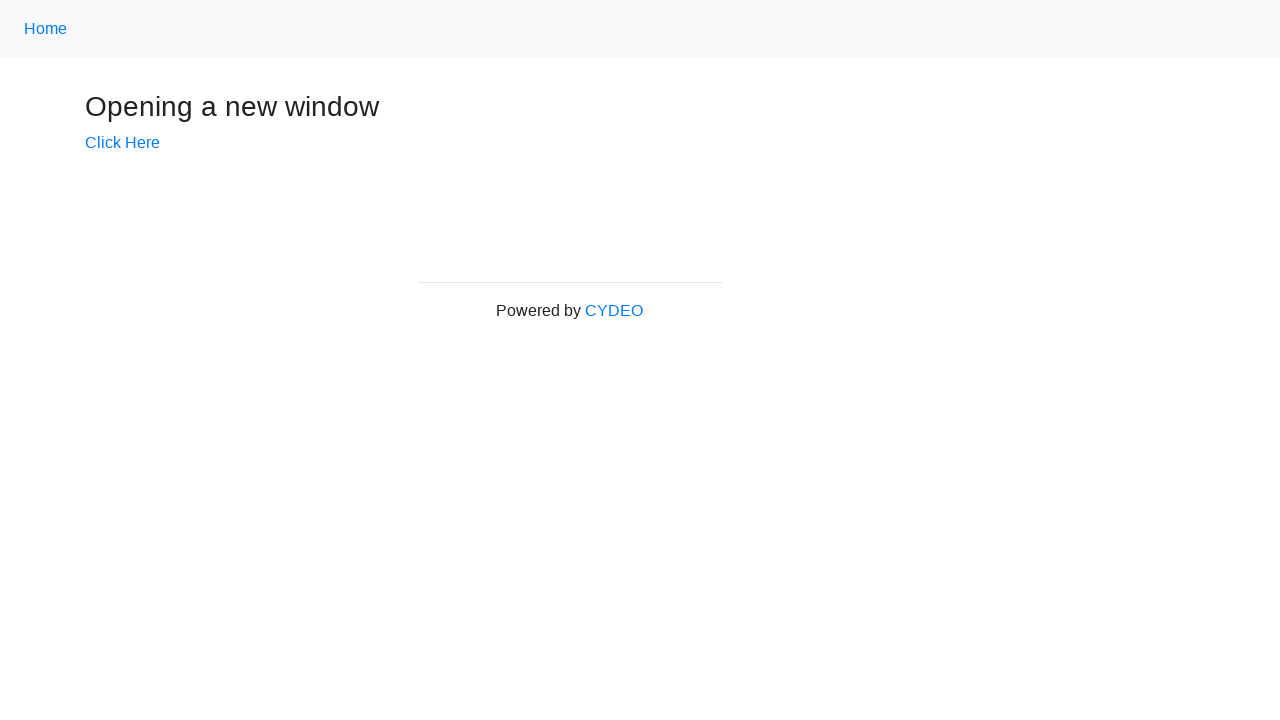

Clicked 'Click Here' link to open new window at (122, 143) on text=Click Here
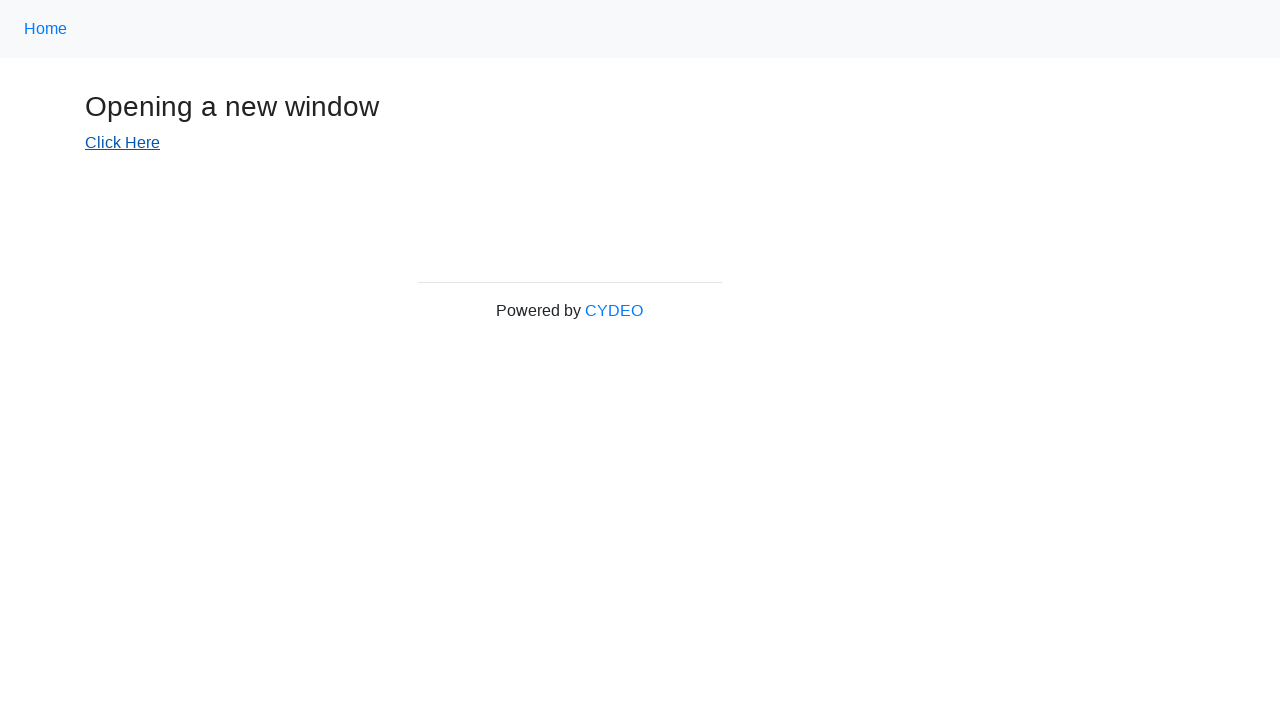

New window opened and captured at (122, 143) on text=Click Here
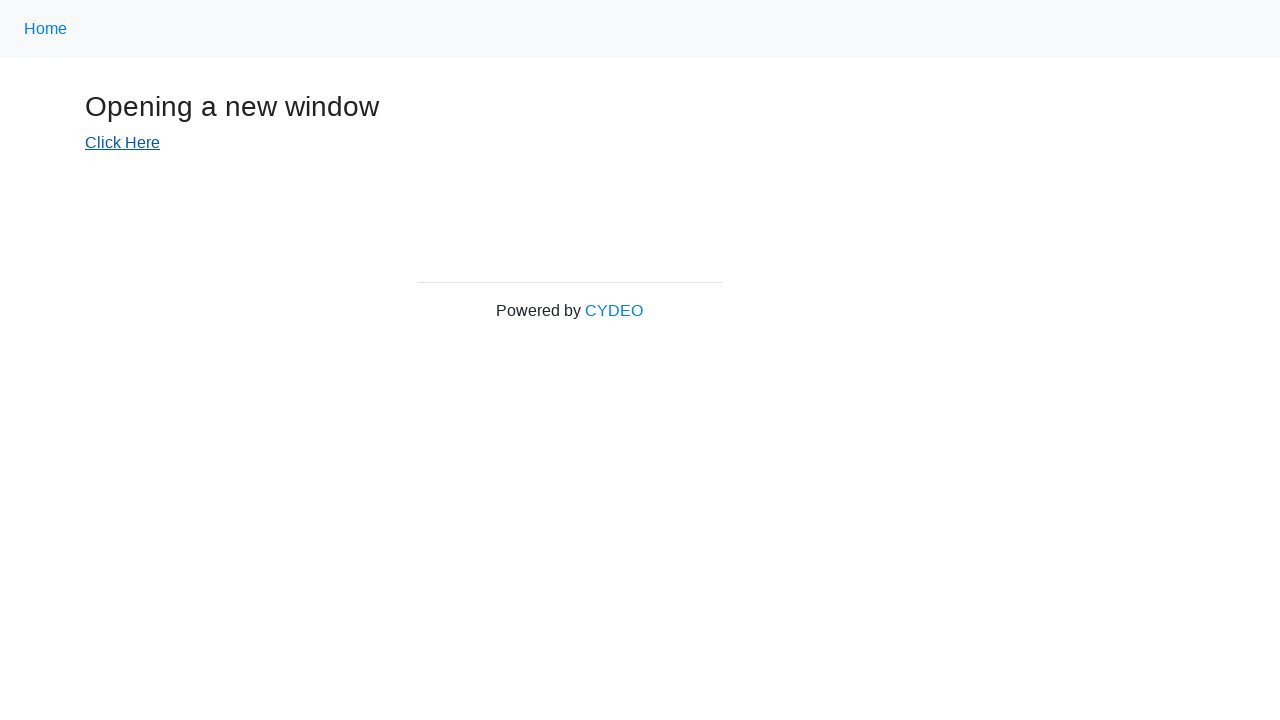

New window loaded completely
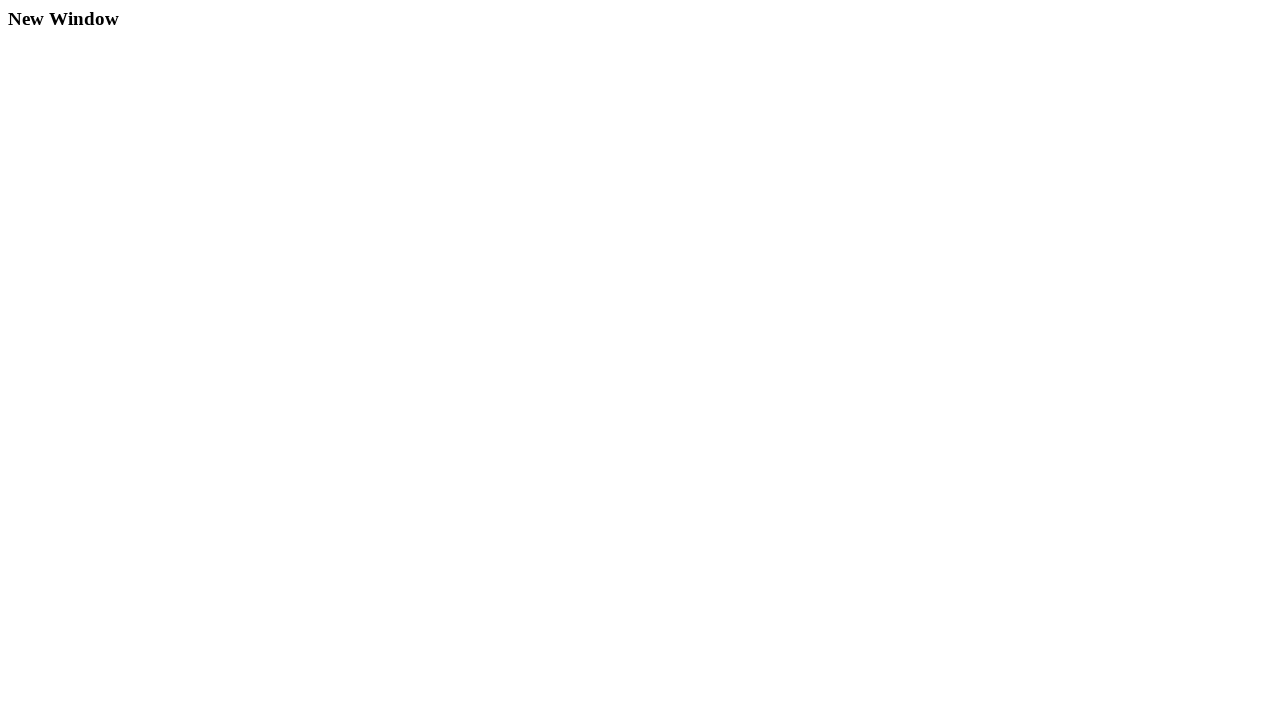

Verified new window title is 'New Window'
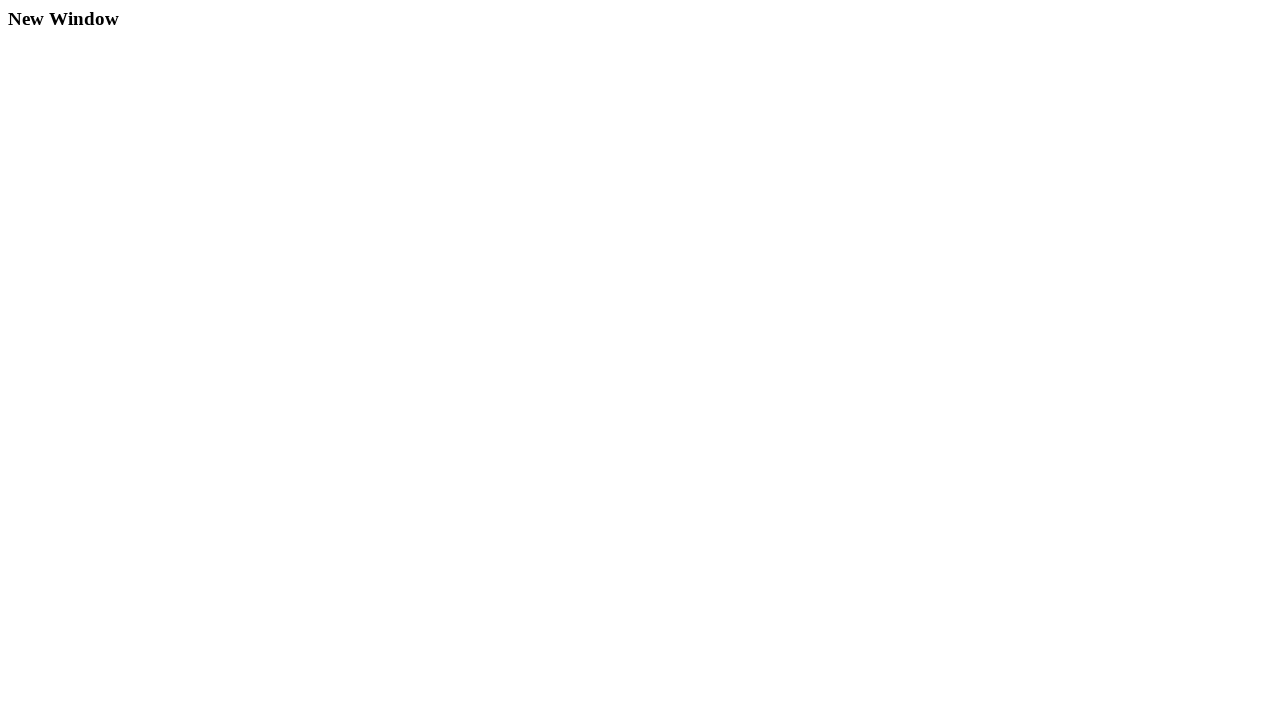

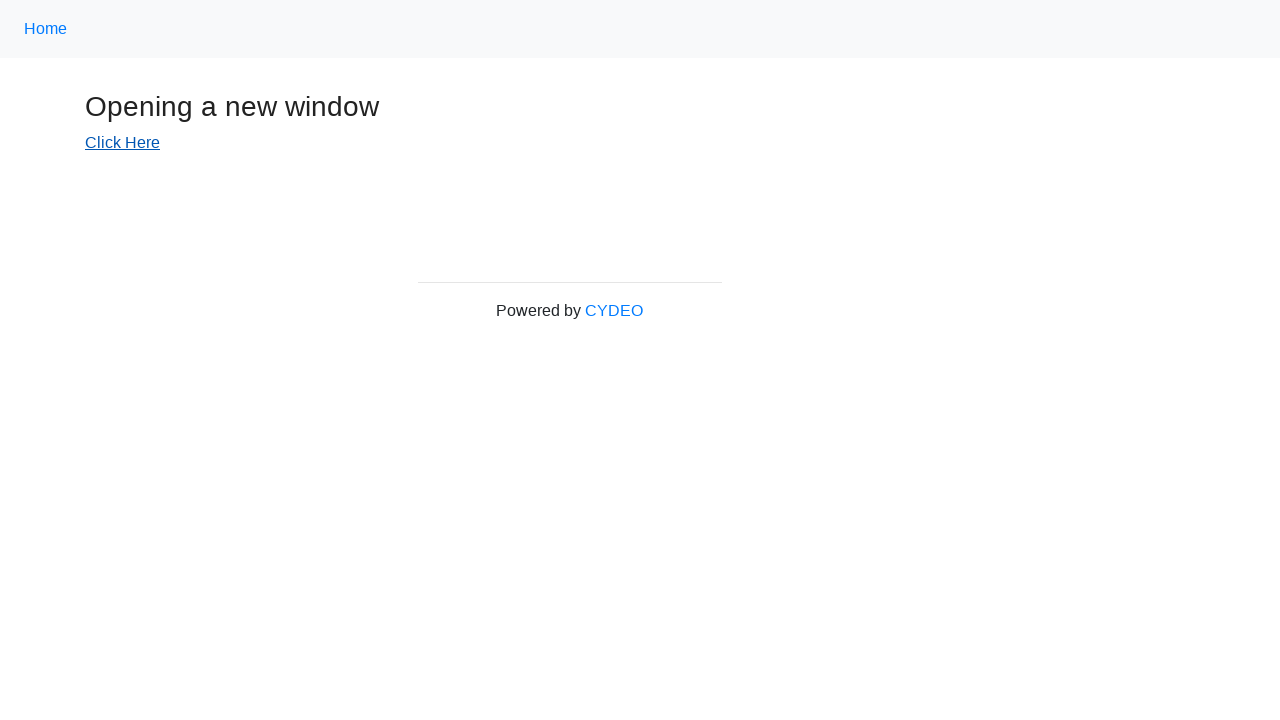